Tests that the 'Voltar' button redirects back to index page

Starting URL: https://davi-vert.vercel.app/lista.html

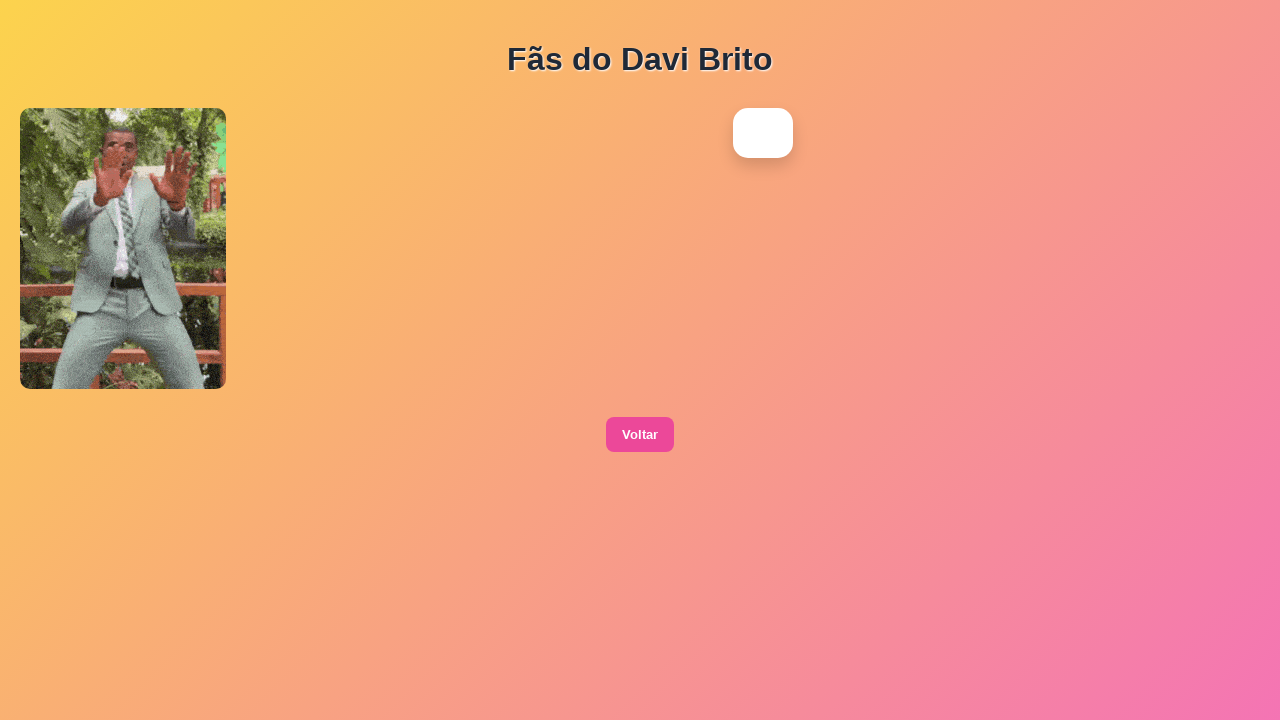

Clicked 'Voltar' button at (640, 435) on button:has-text('Voltar')
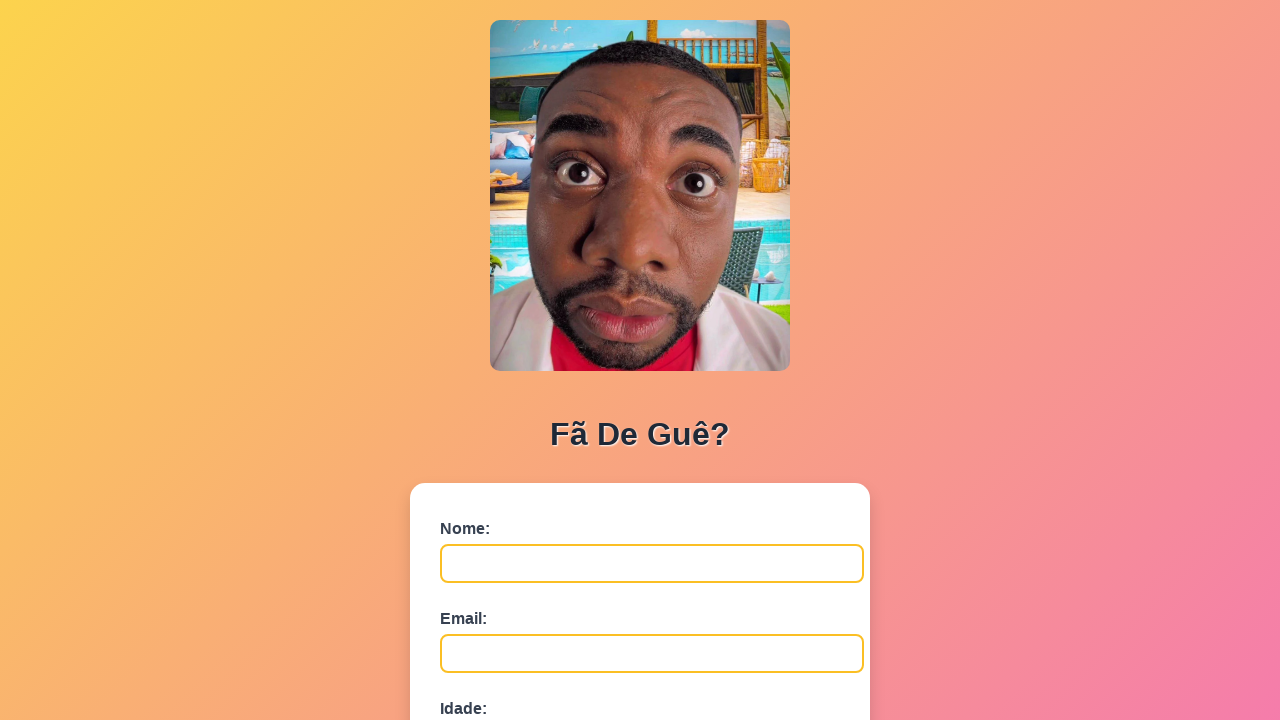

Verified navigation to index.html page after clicking 'Voltar' button
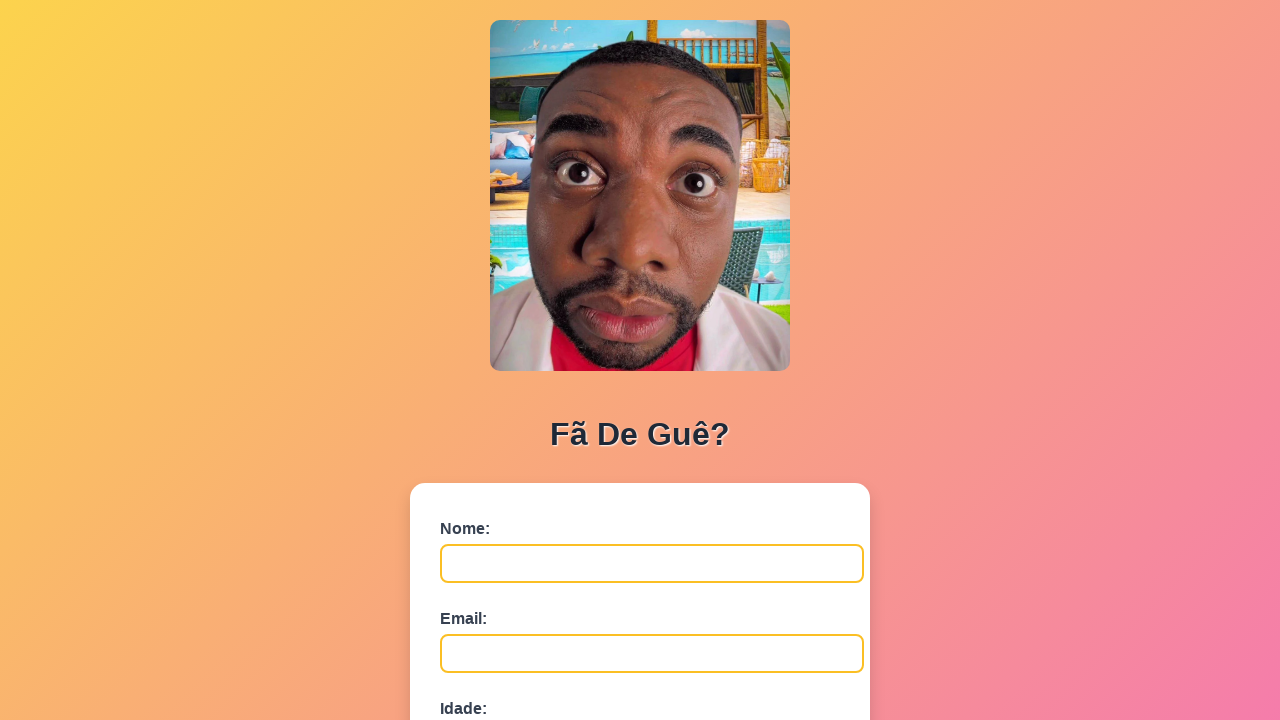

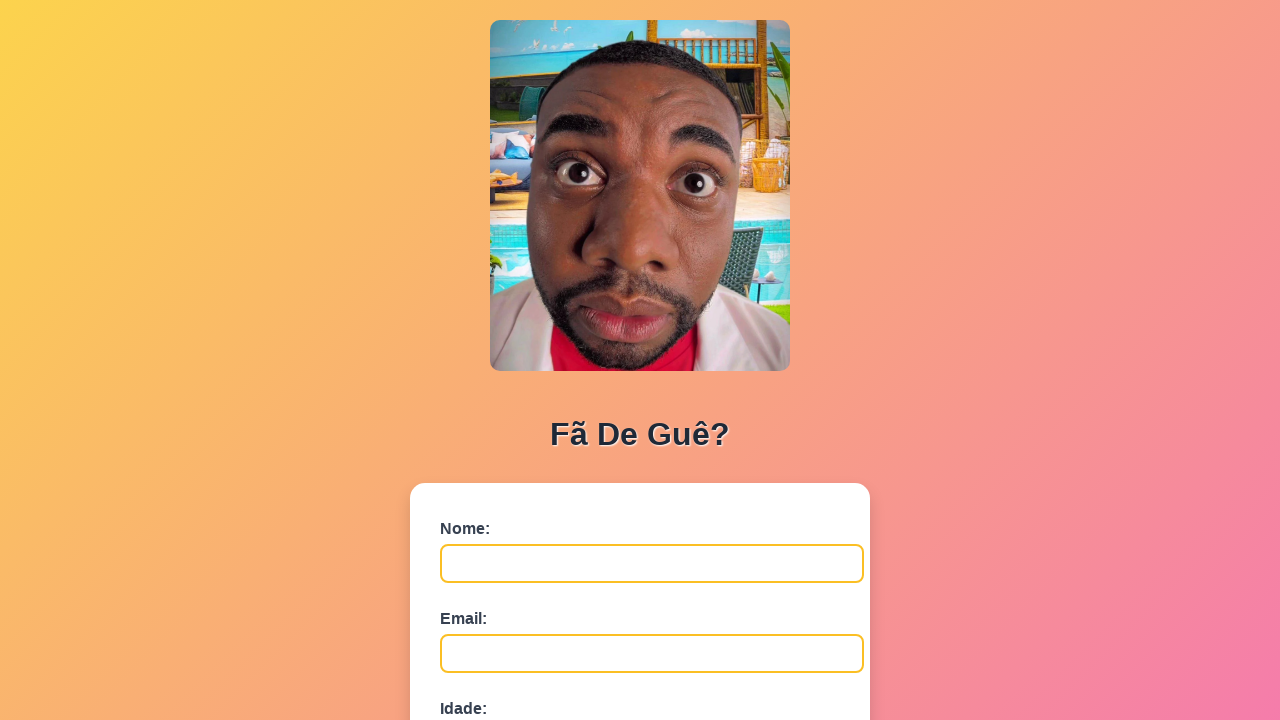